Tests dropdown interaction on the OrangeHRM trial signup page by selecting a country (Brazil) from the country dropdown menu

Starting URL: https://www.orangehrm.com/orangehrm-30-day-trial#free-trial-info-menu

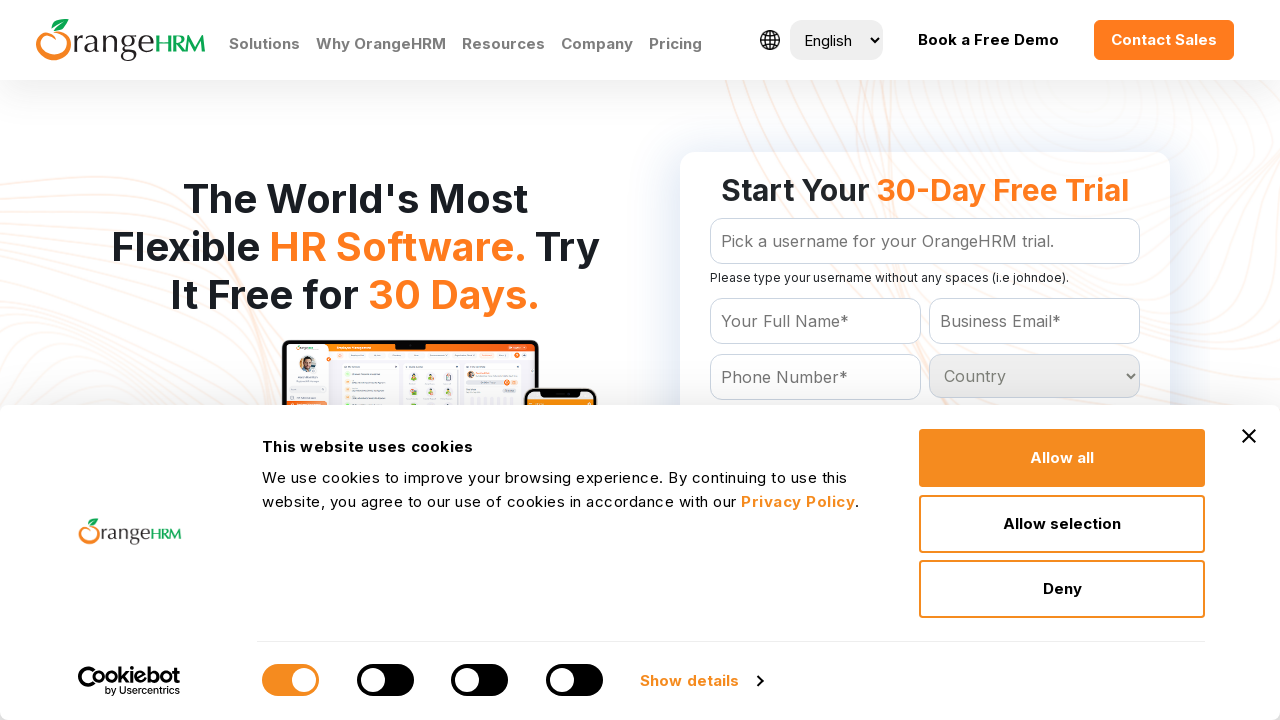

Country dropdown selector became visible
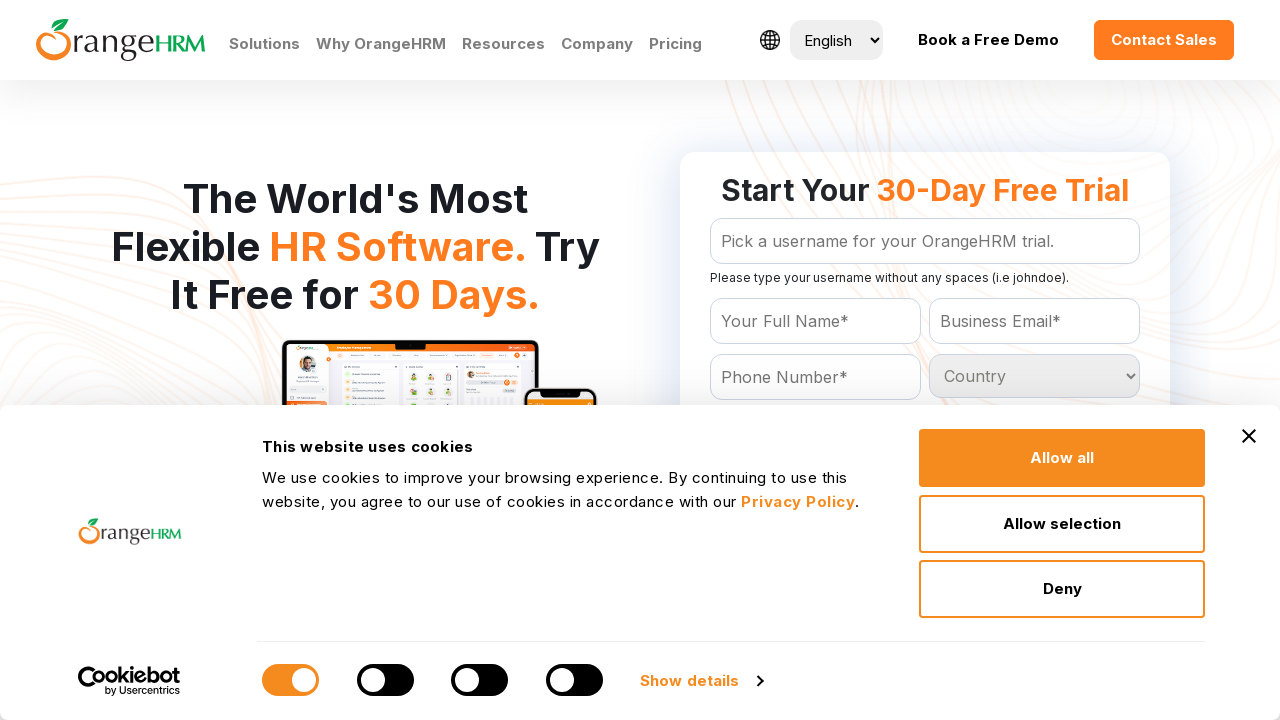

Selected 'Brazil' from the country dropdown menu on select#Form_getForm_Country
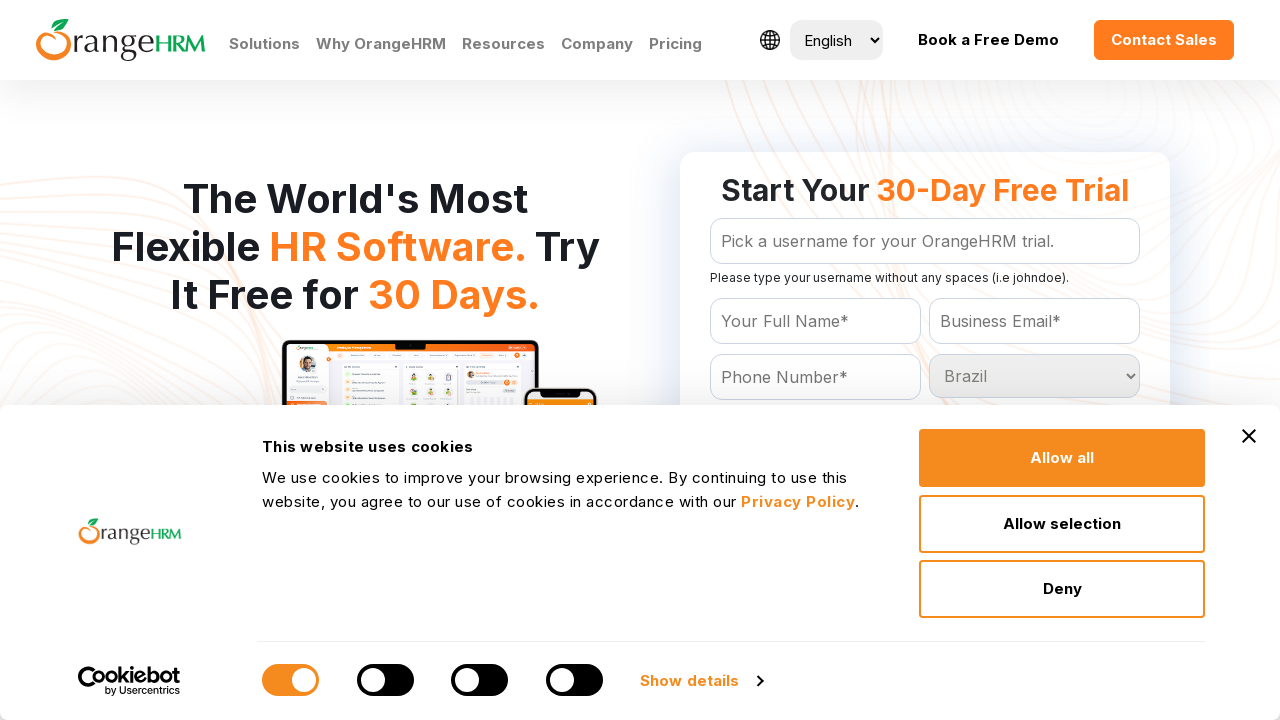

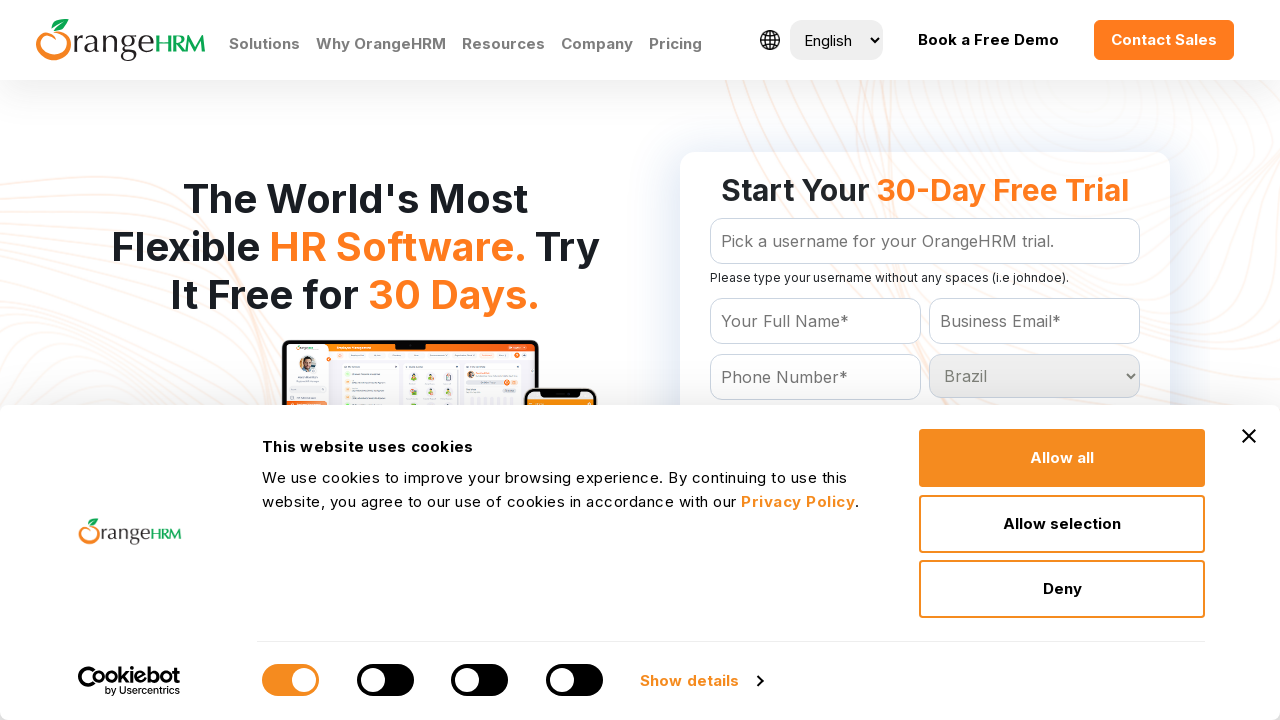